Tests dynamic table functionality by clicking on Table Data button, inserting JSON data into input field, refreshing the table, and verifying the populated data

Starting URL: https://testpages.herokuapp.com/styled/tag/dynamic-table.html

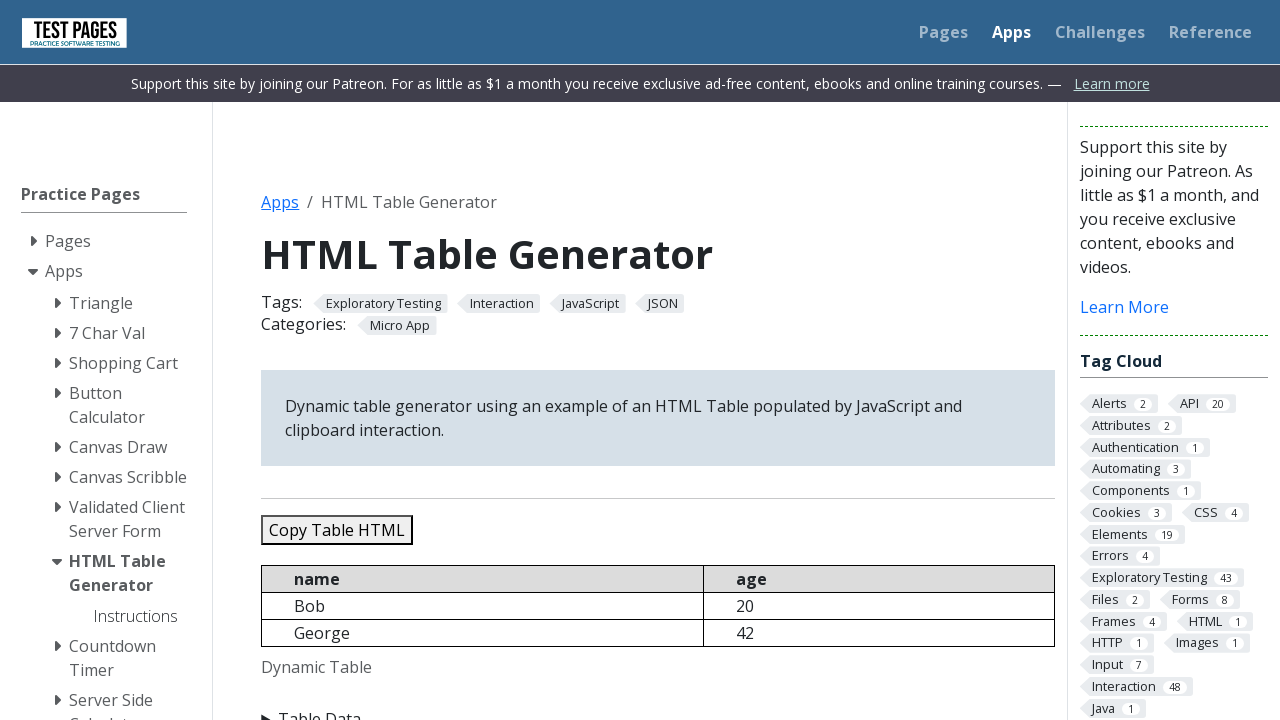

Clicked on the 'Table Data' button at (658, 708) on text=Table Data
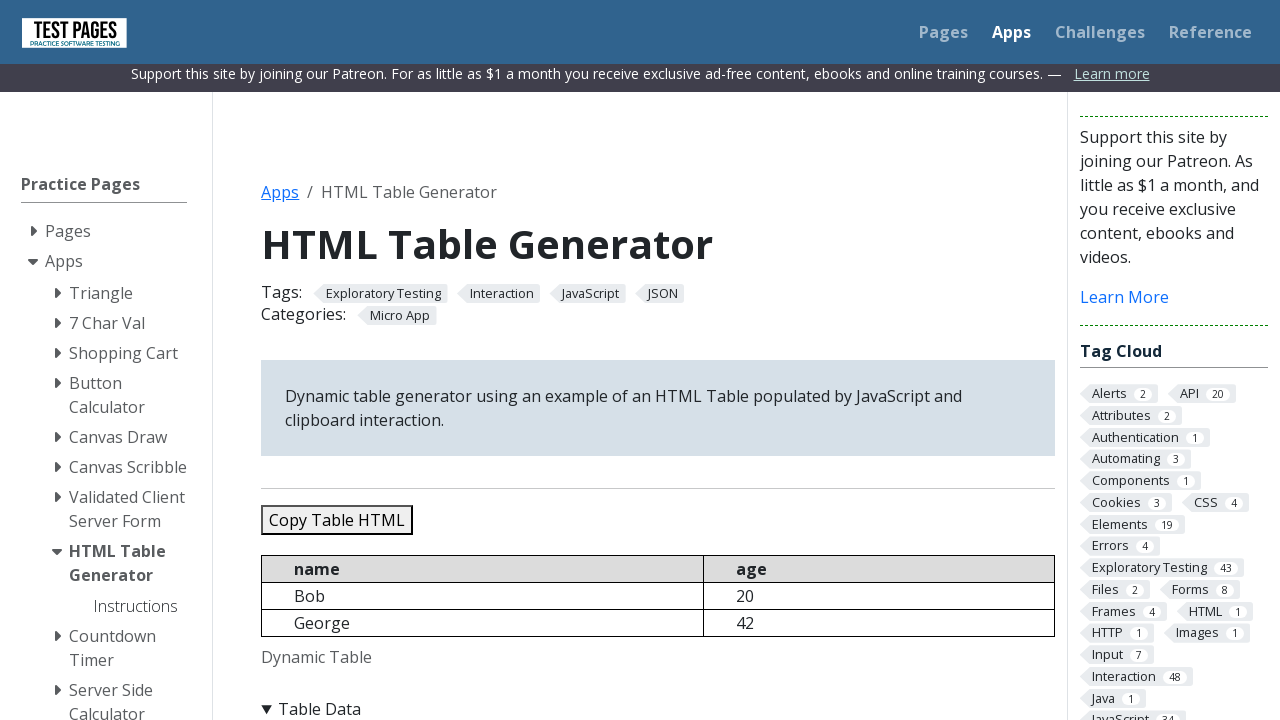

Cleared the JSON input field on #jsondata
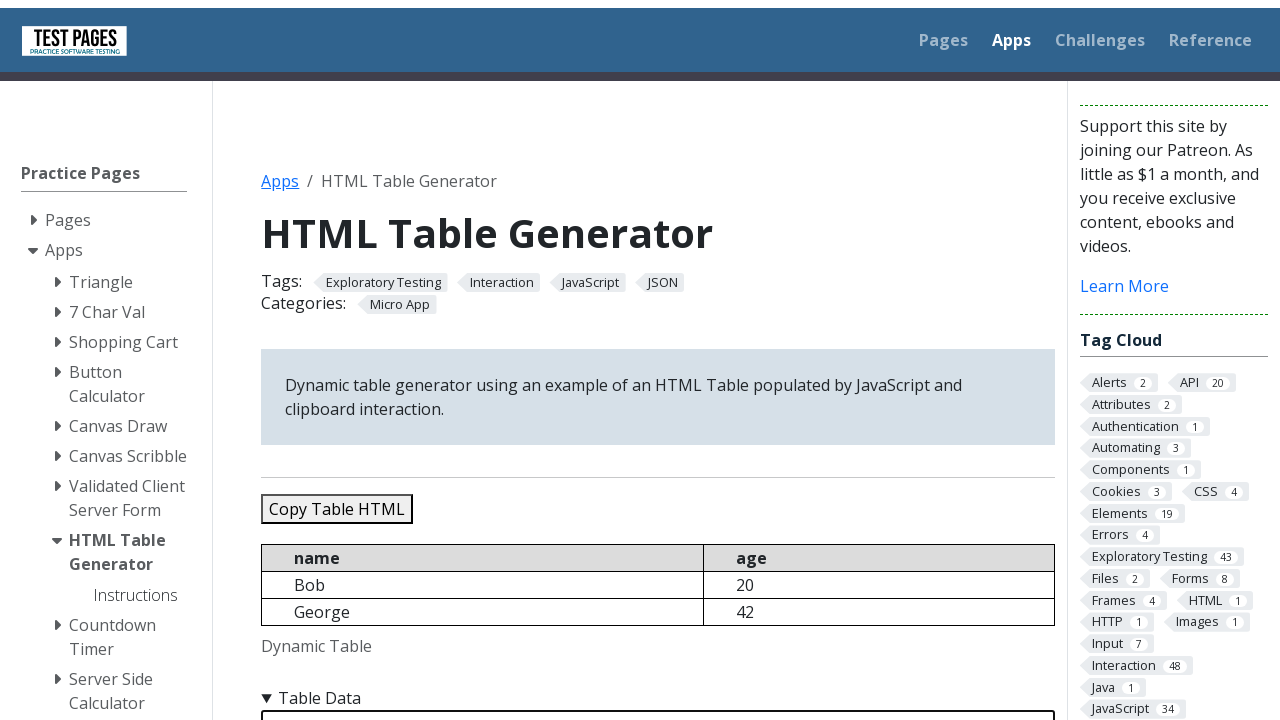

Filled JSON input field with test data (5 records) on #jsondata
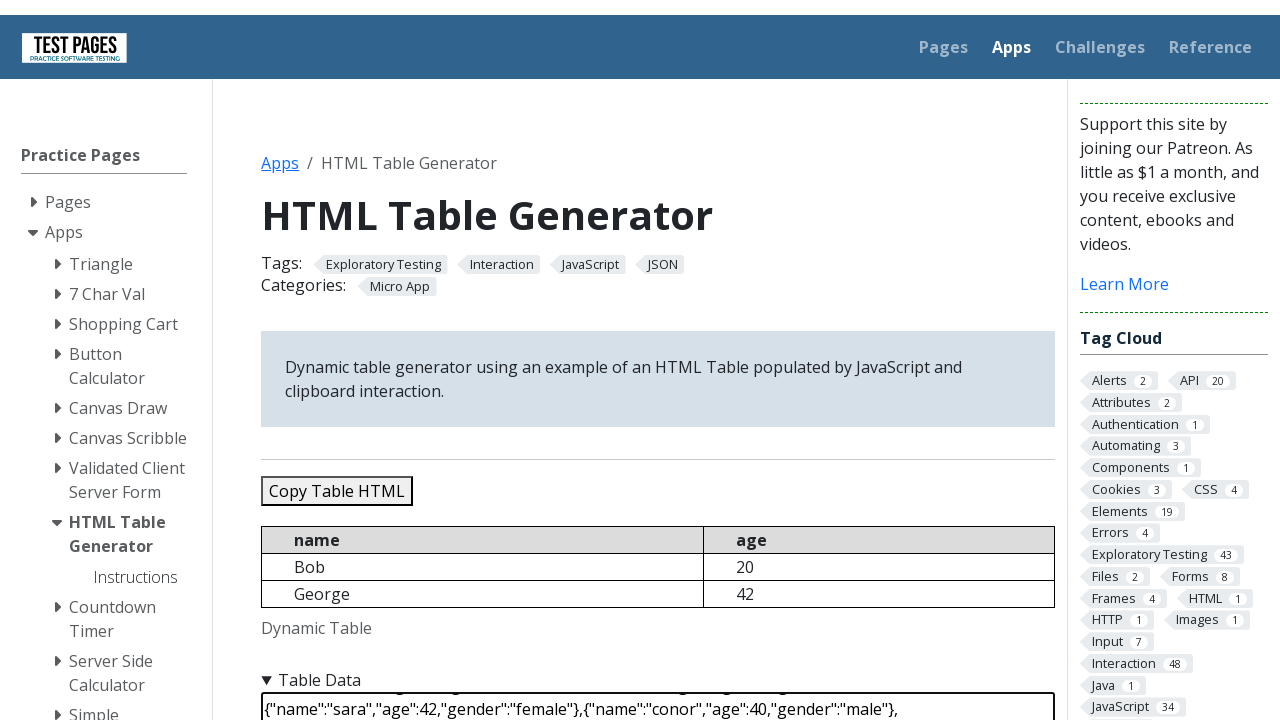

Clicked the 'Refresh Table' button at (359, 360) on #refreshtable
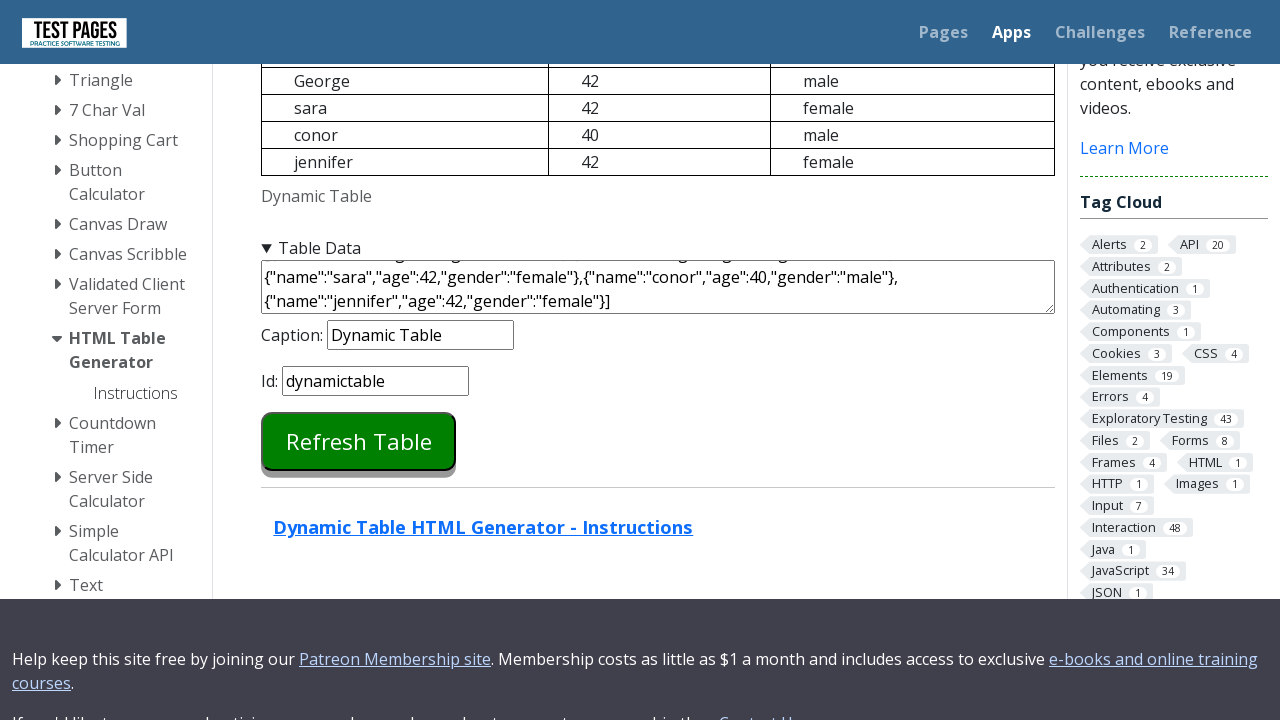

Table populated with data - table cells visible
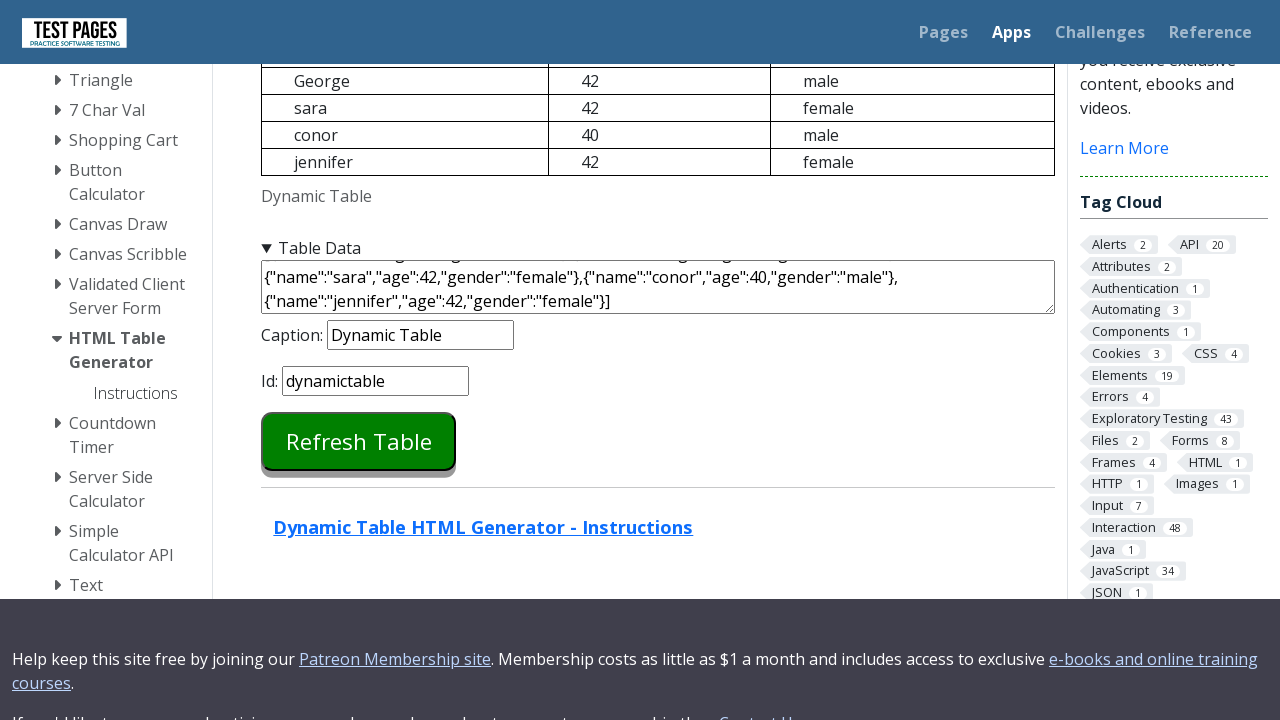

Verified table contains expected number of cells: 15
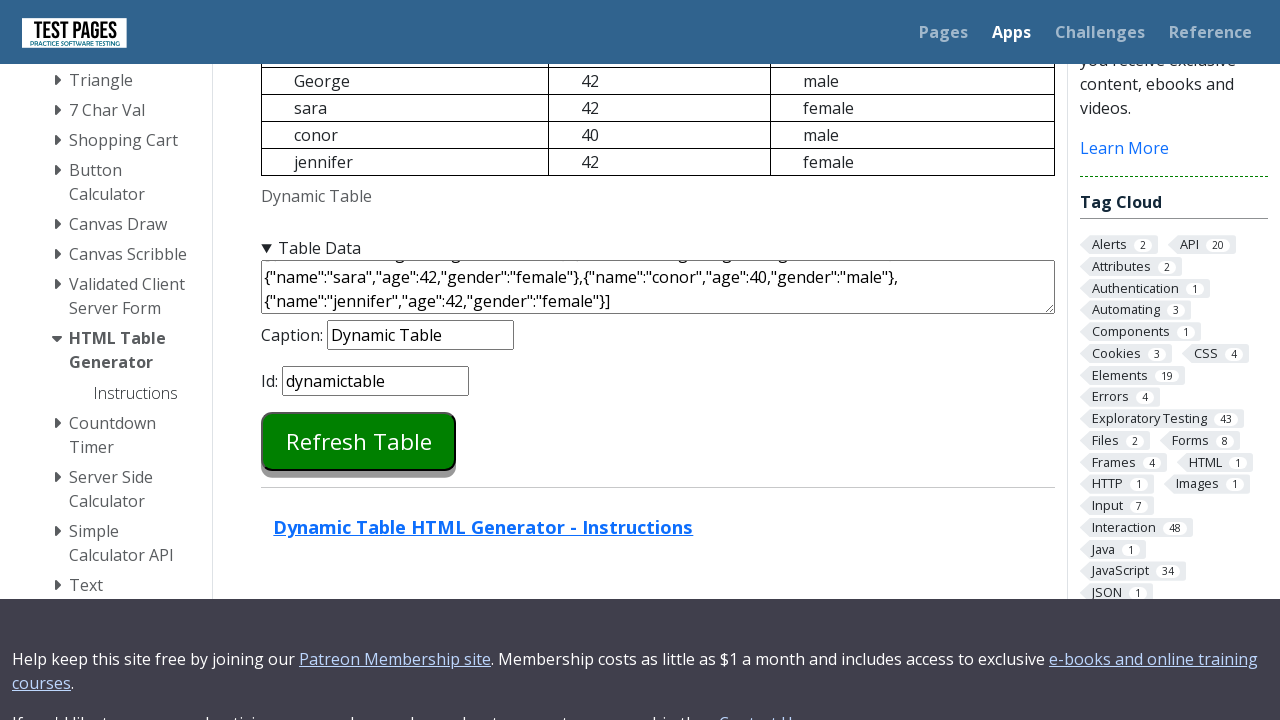

Verified all table cell values match expected data
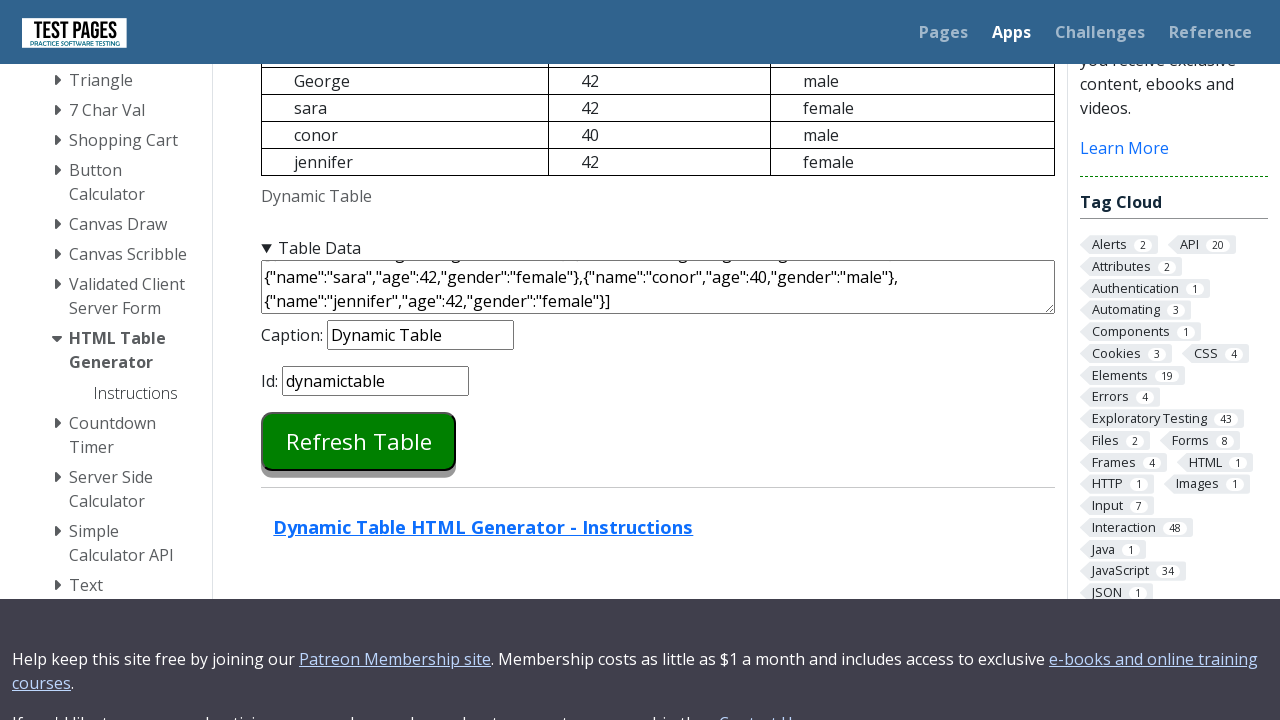

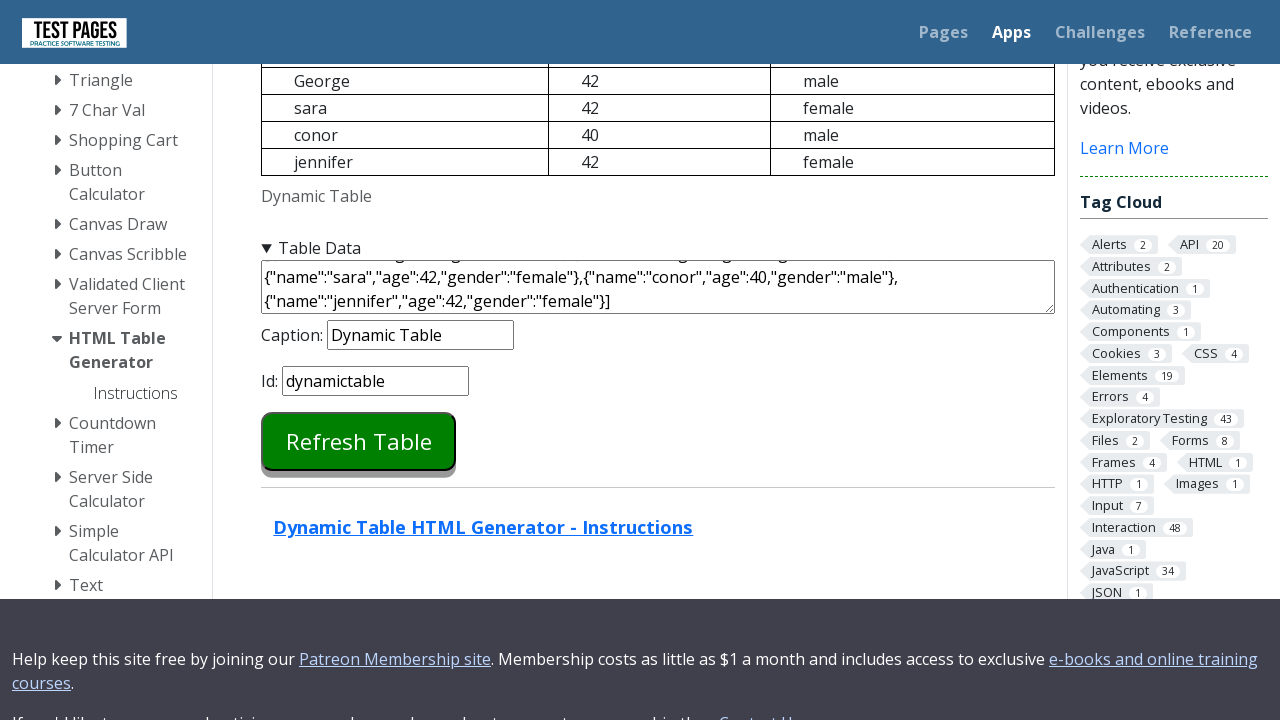